Tests that the text input field is cleared after adding a todo item.

Starting URL: https://demo.playwright.dev/todomvc

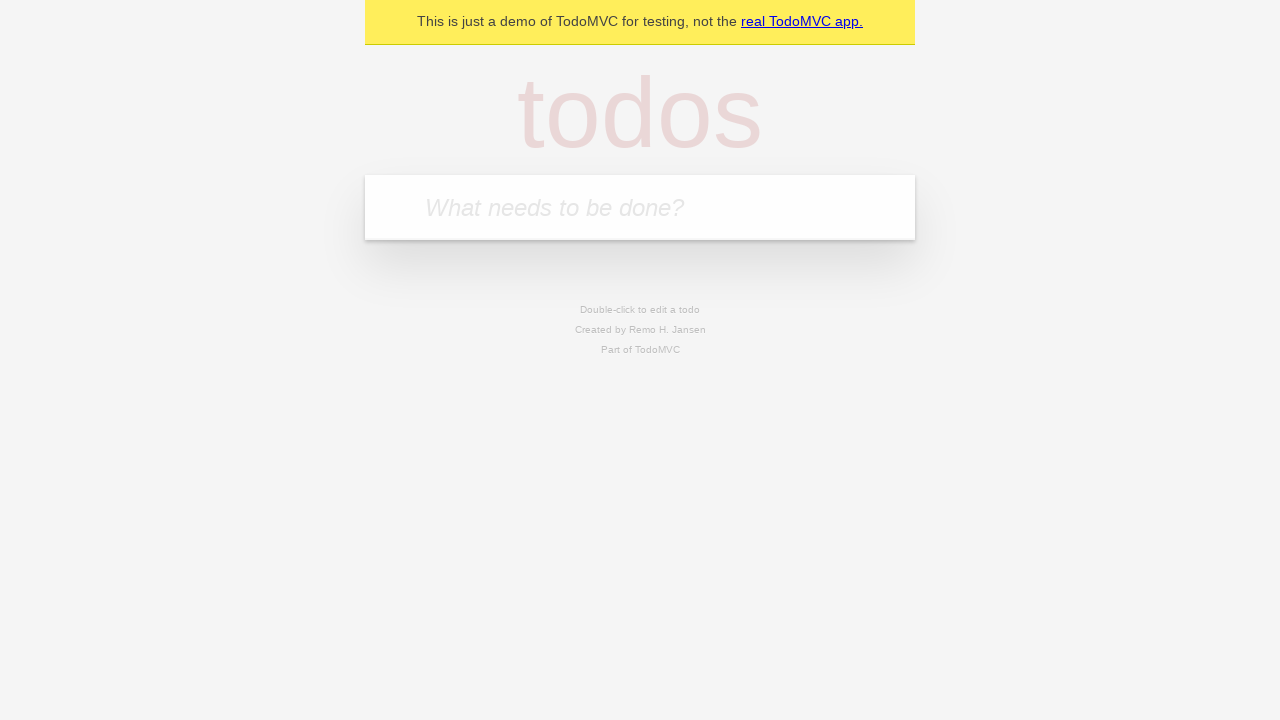

Filled new todo input with 'buy some cheese' on .new-todo
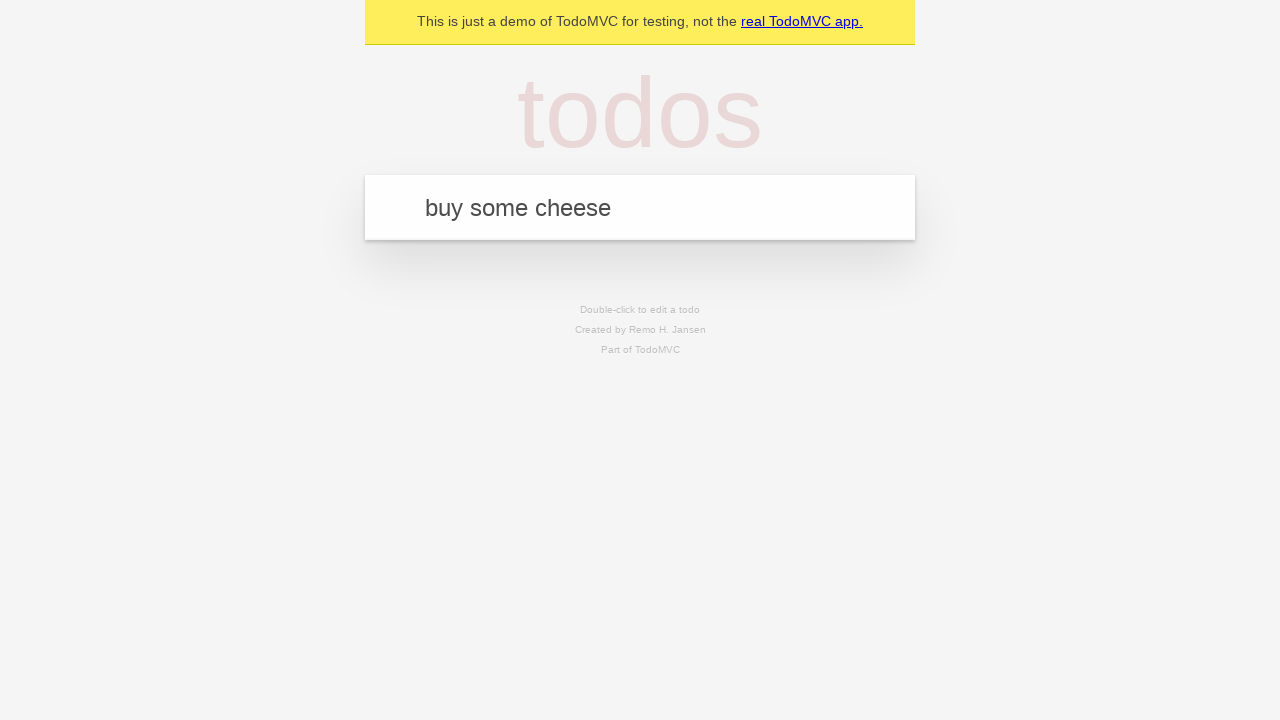

Pressed Enter to add todo item on .new-todo
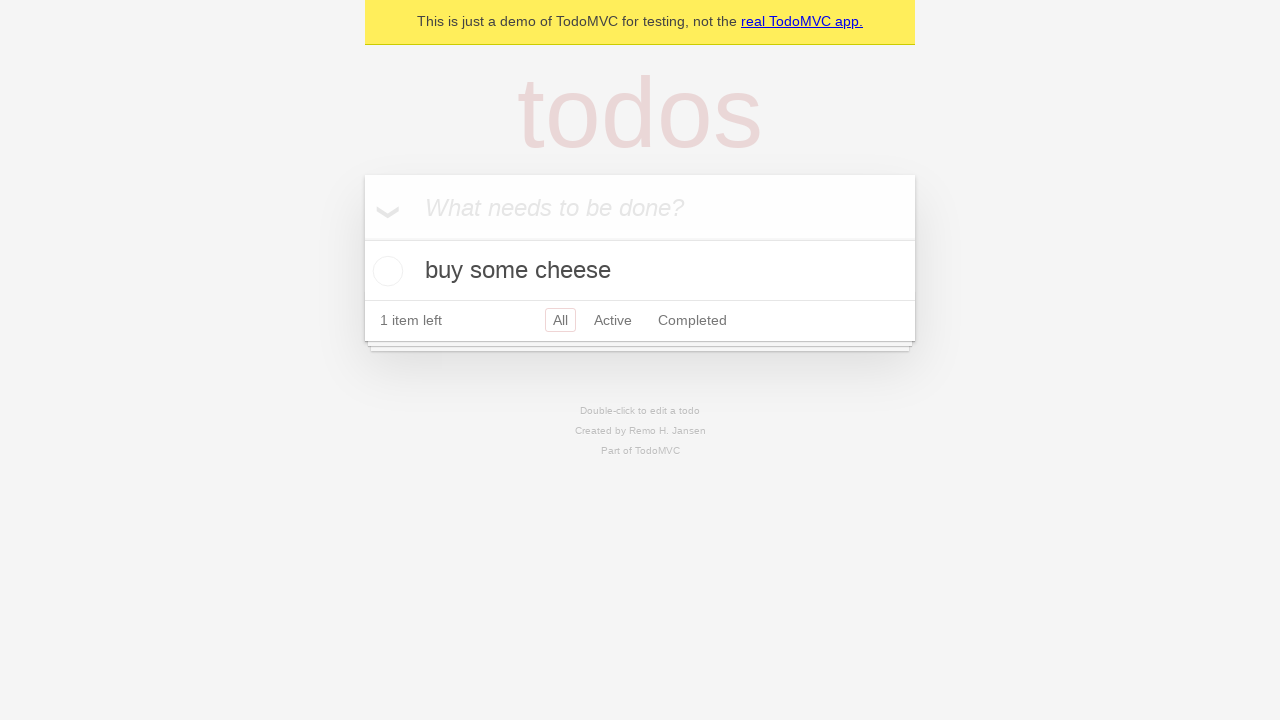

Todo item appeared in list
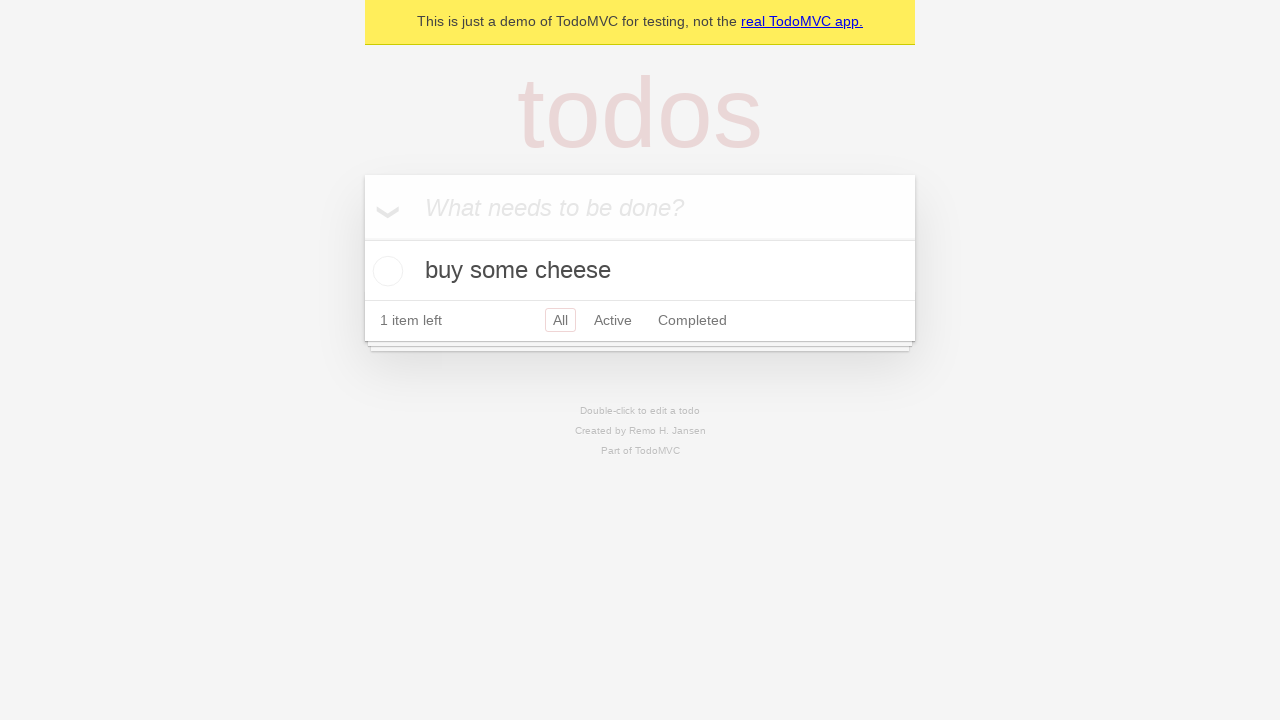

Verified that text input field is cleared after adding item
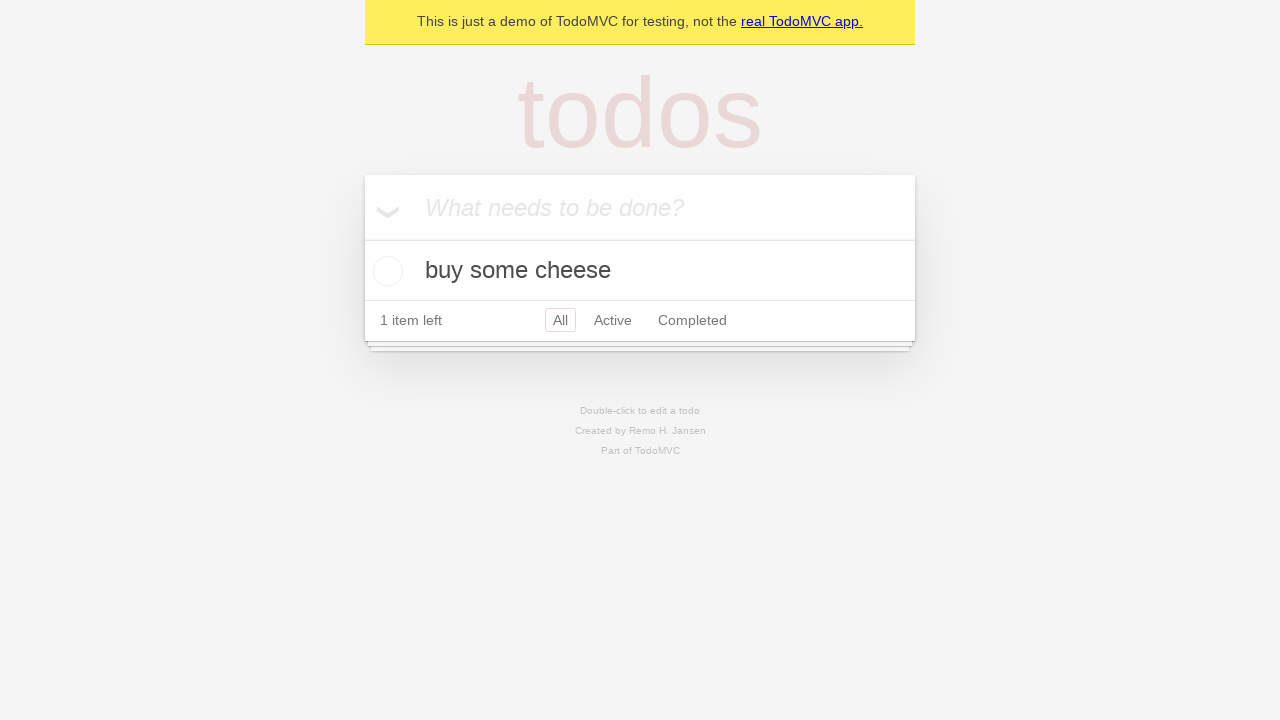

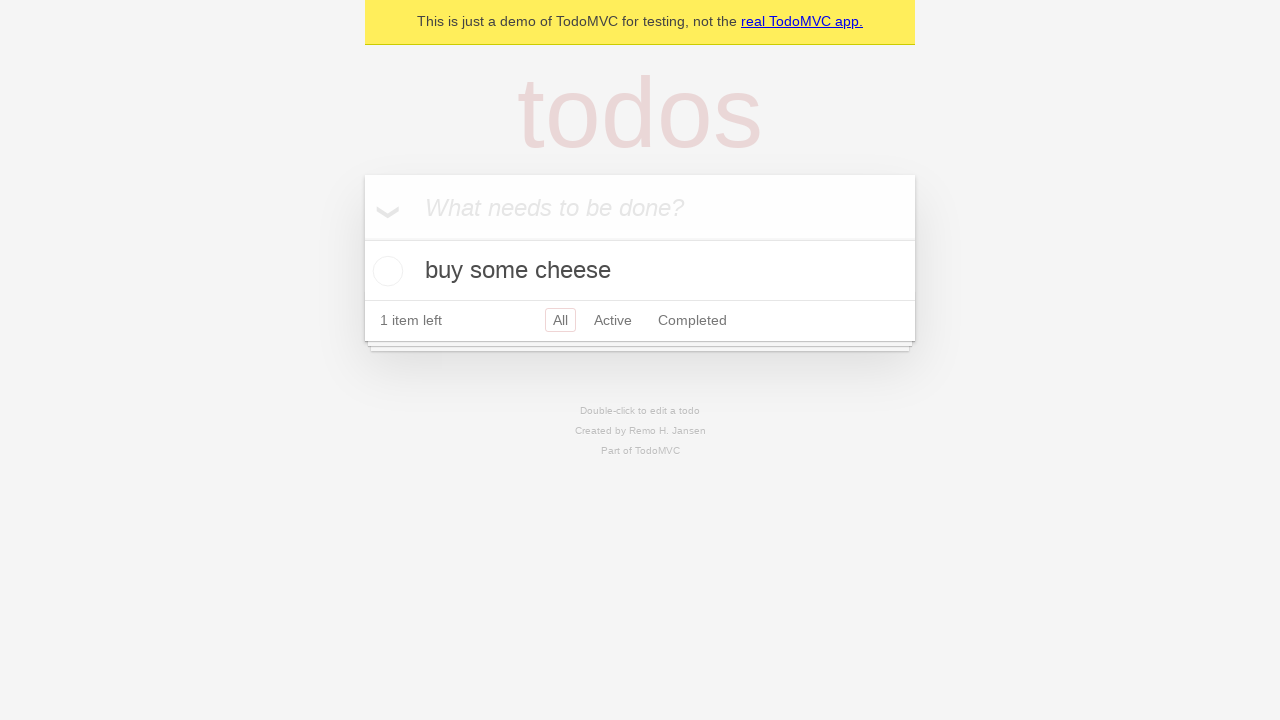